Solves a math captcha by reading two numbers, calculating their sum, selecting the result from a dropdown, and submitting the form

Starting URL: http://suninjuly.github.io/selects1.html

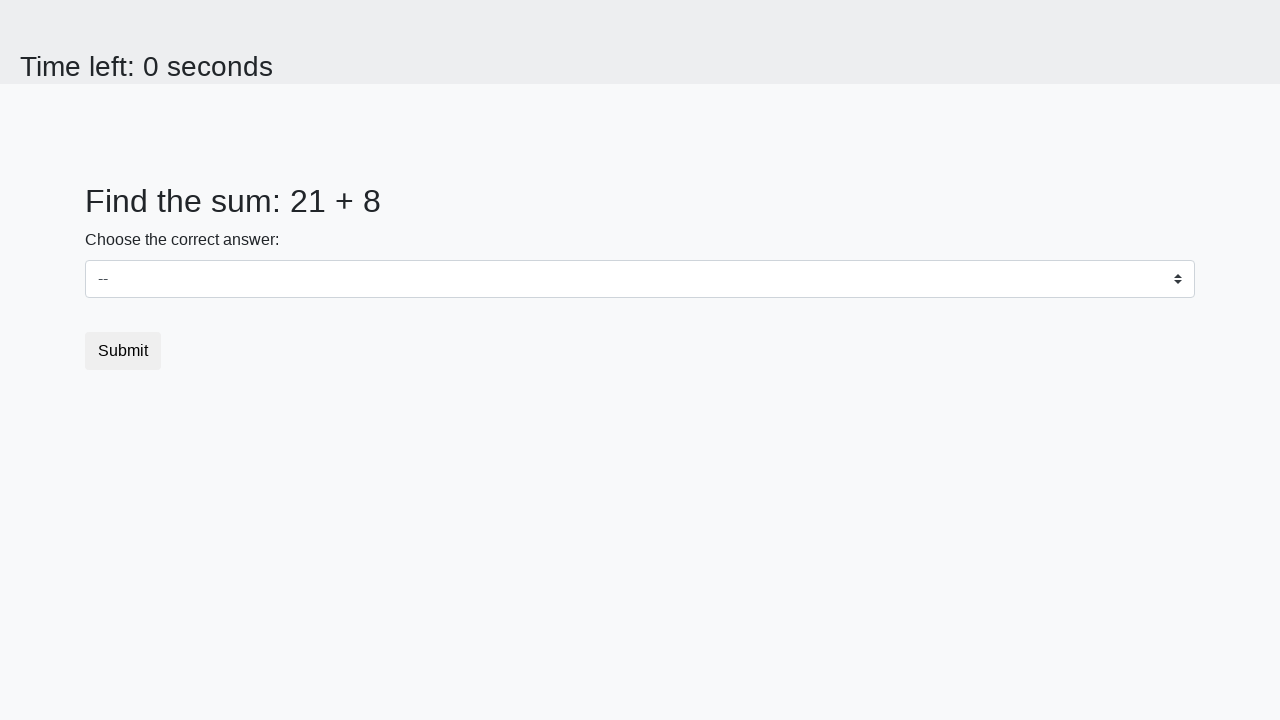

Retrieved first number from the captcha
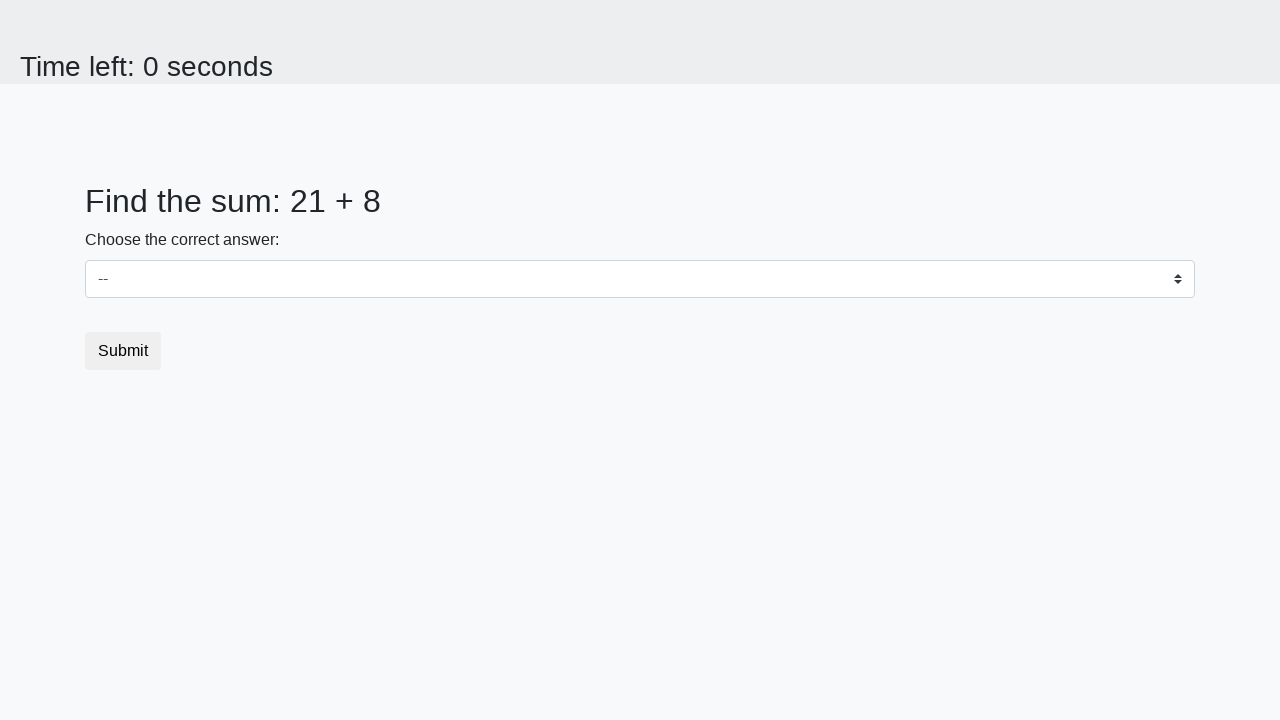

Retrieved second number from the captcha
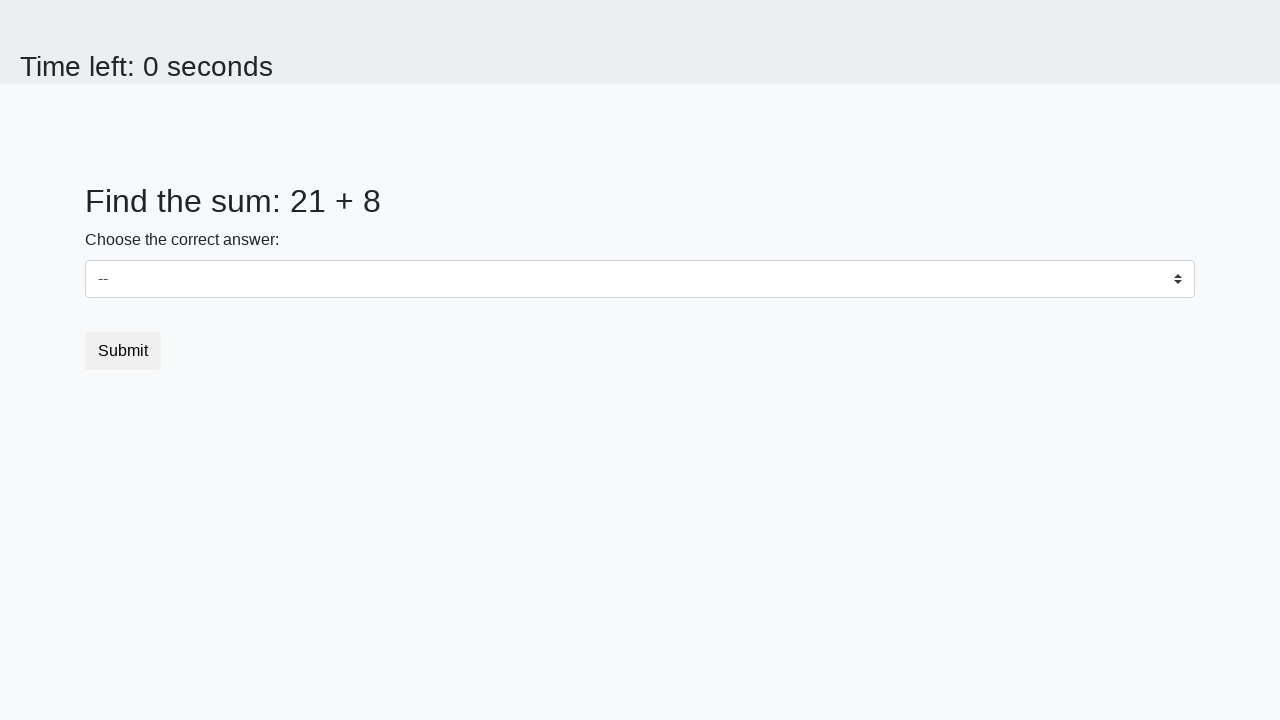

Calculated sum: 21 + 8 = 29
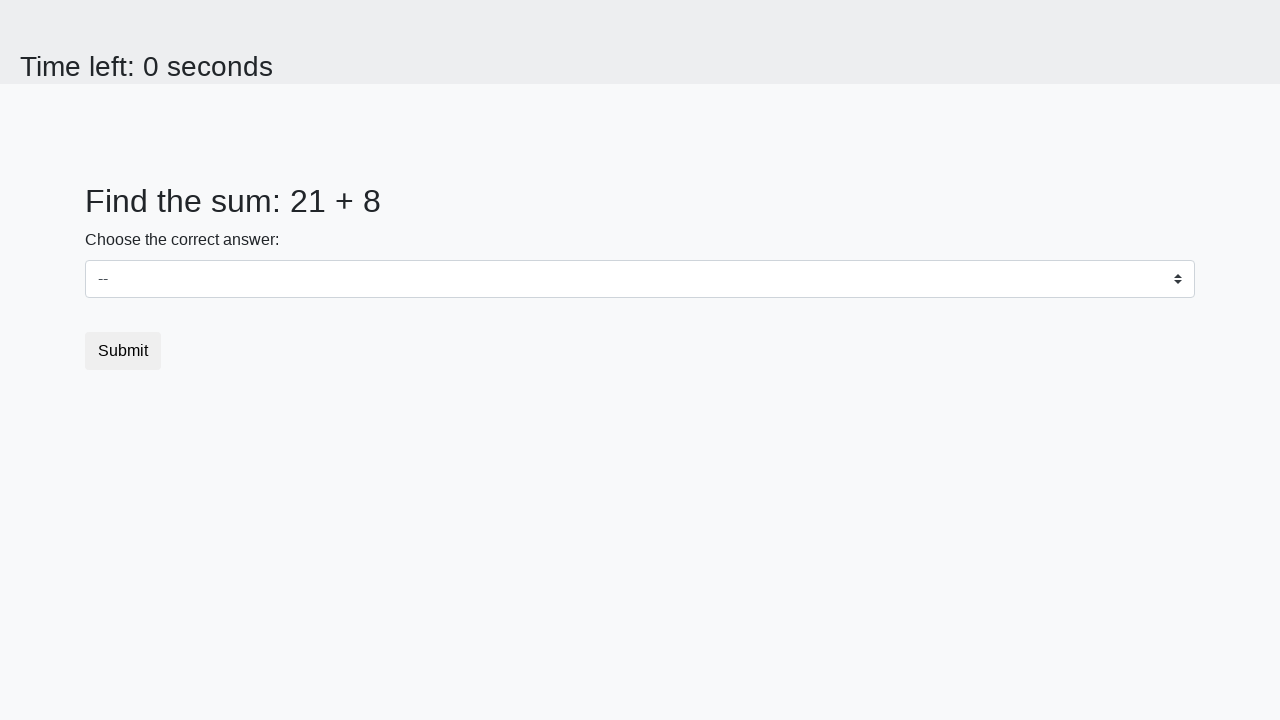

Selected 29 from the dropdown menu on select
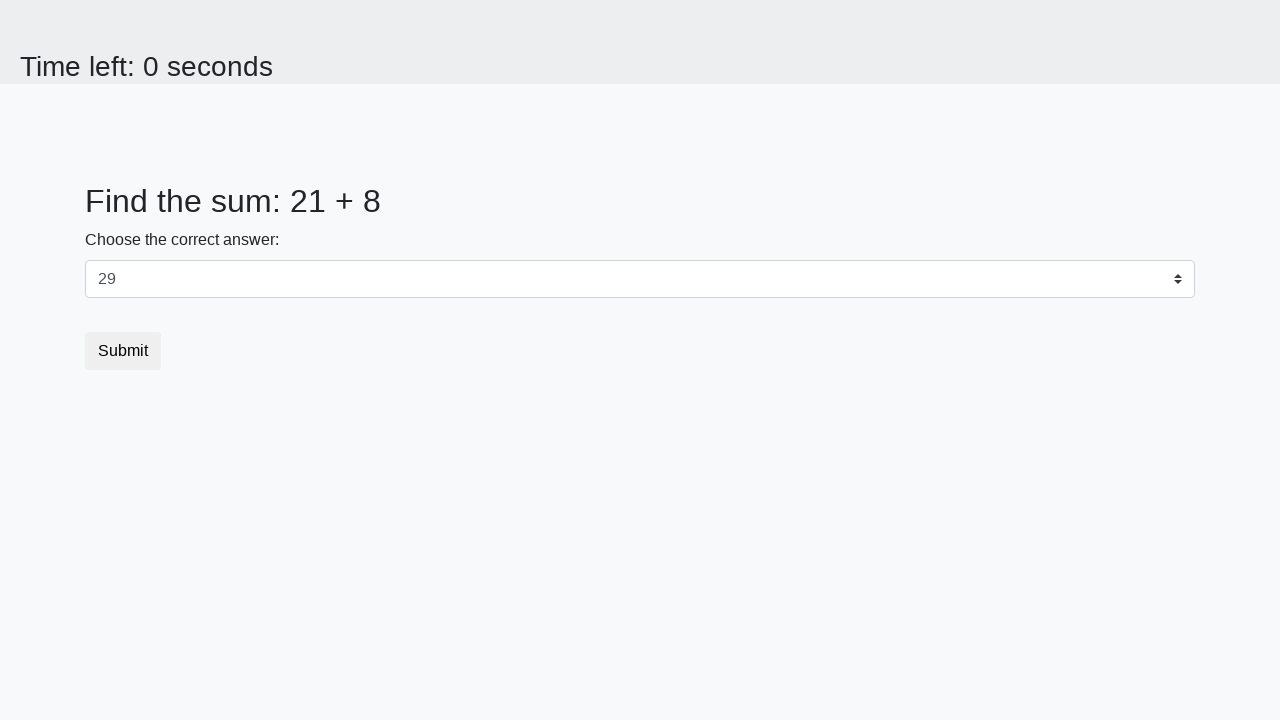

Clicked the submit button to complete the form at (123, 351) on .btn.btn-default
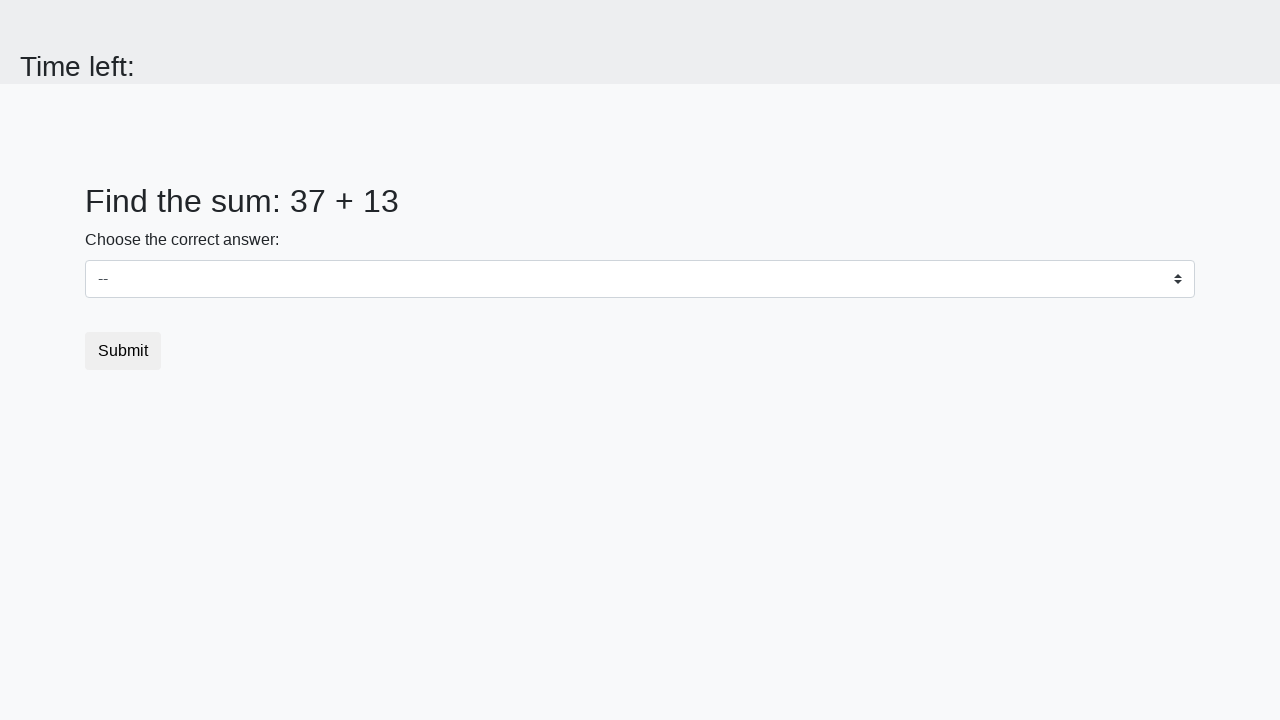

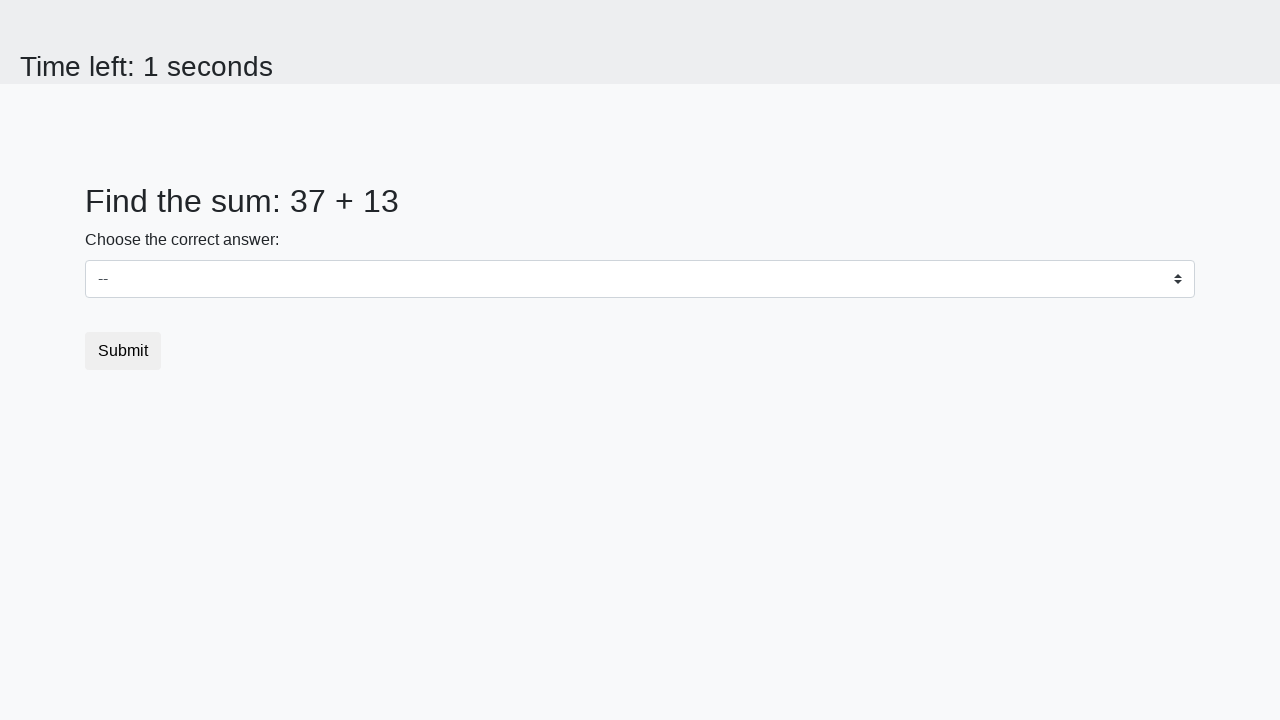